Tests multiple button clicking functionality by iterating through all buttons with the same class and clicking each one to verify the result text updates

Starting URL: https://practice.cydeo.com/multiple_buttons

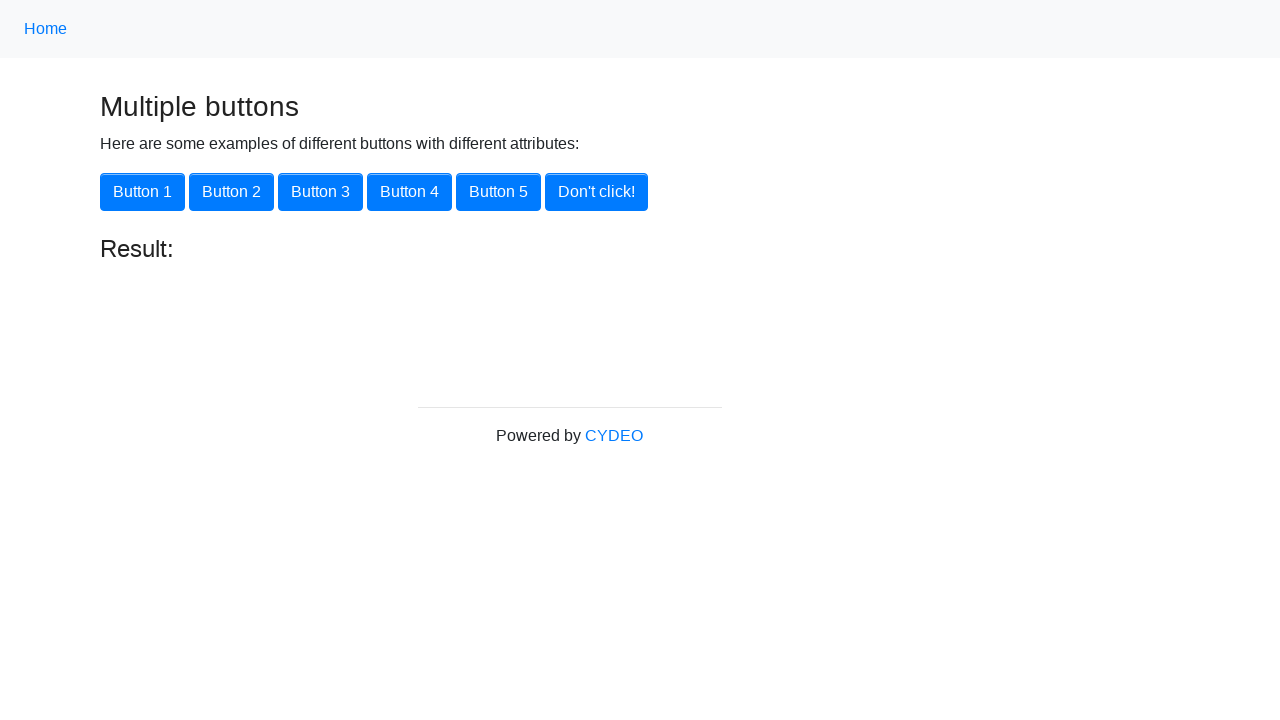

Navigated to multiple buttons practice page
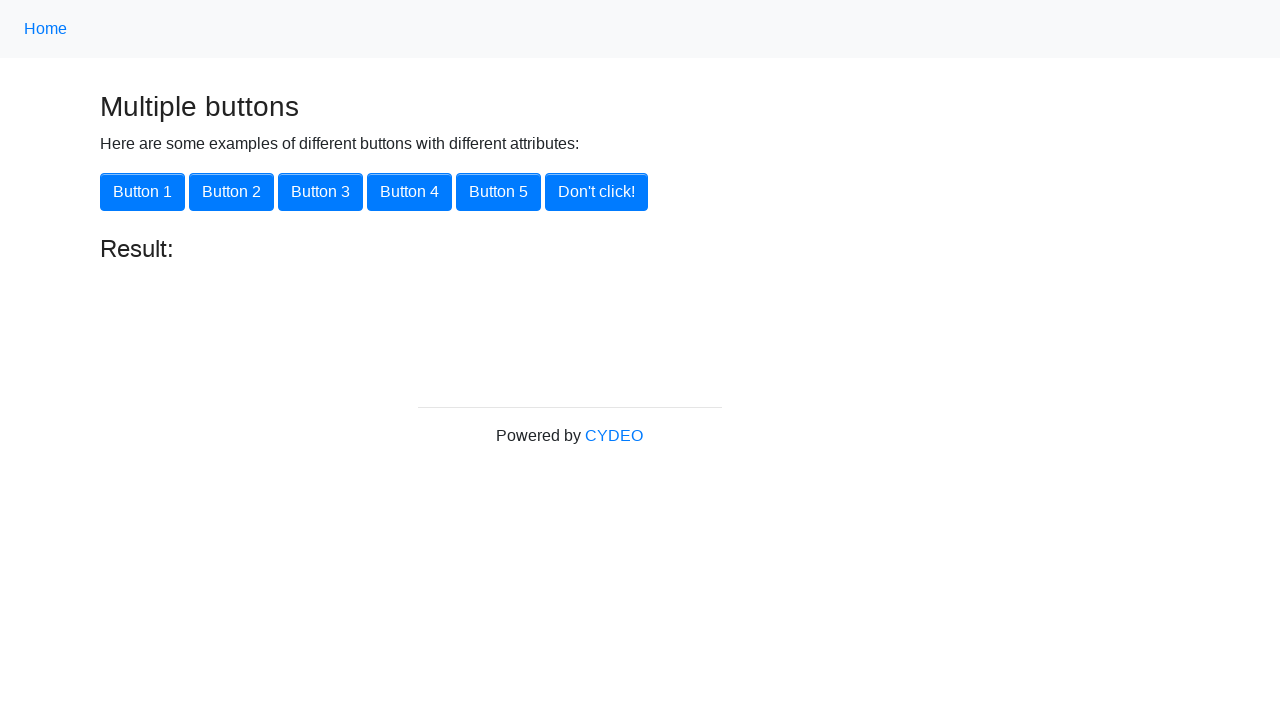

Located all buttons with class btn.btn-primary
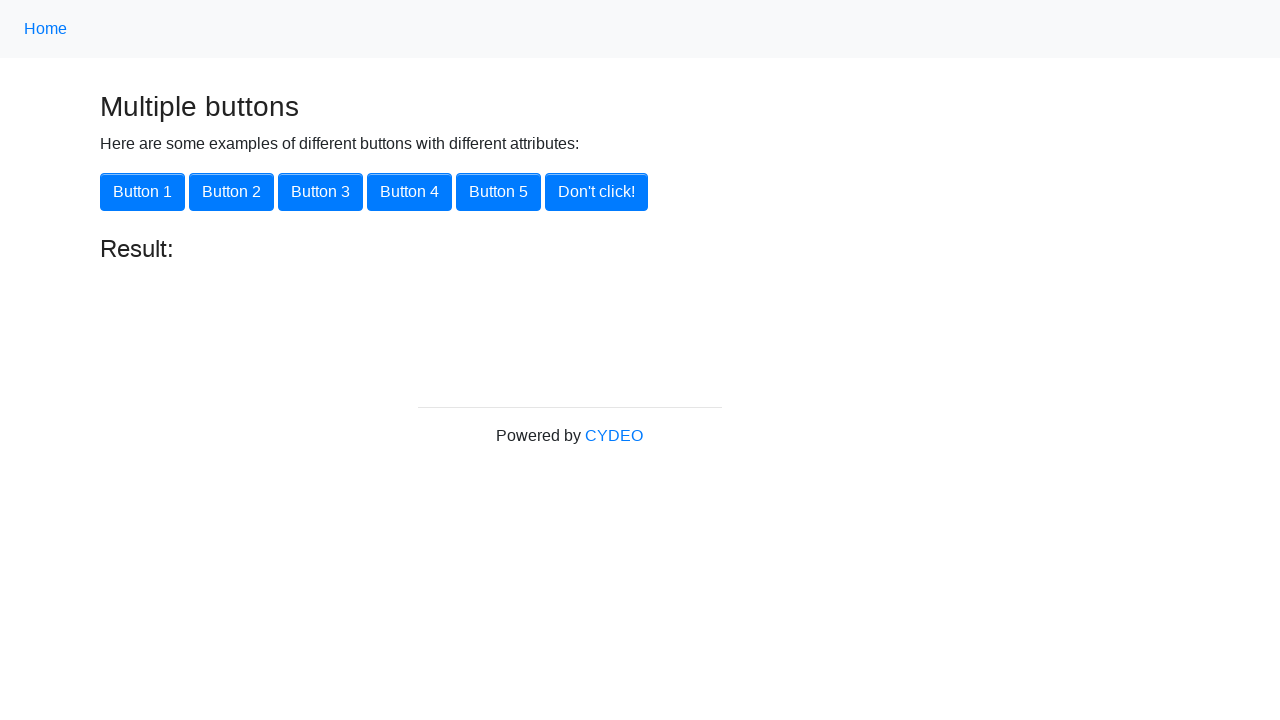

Clicked a button from the button collection at (142, 192) on button.btn.btn-primary >> nth=0
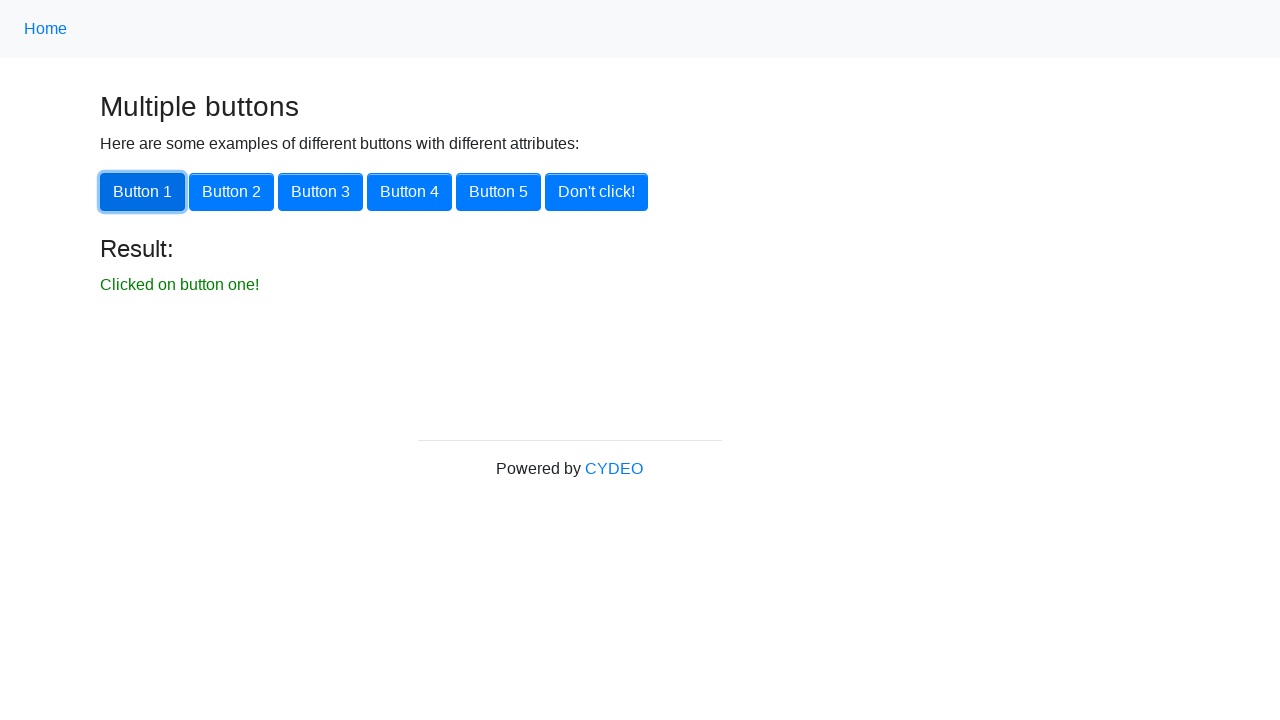

Result text updated and displayed
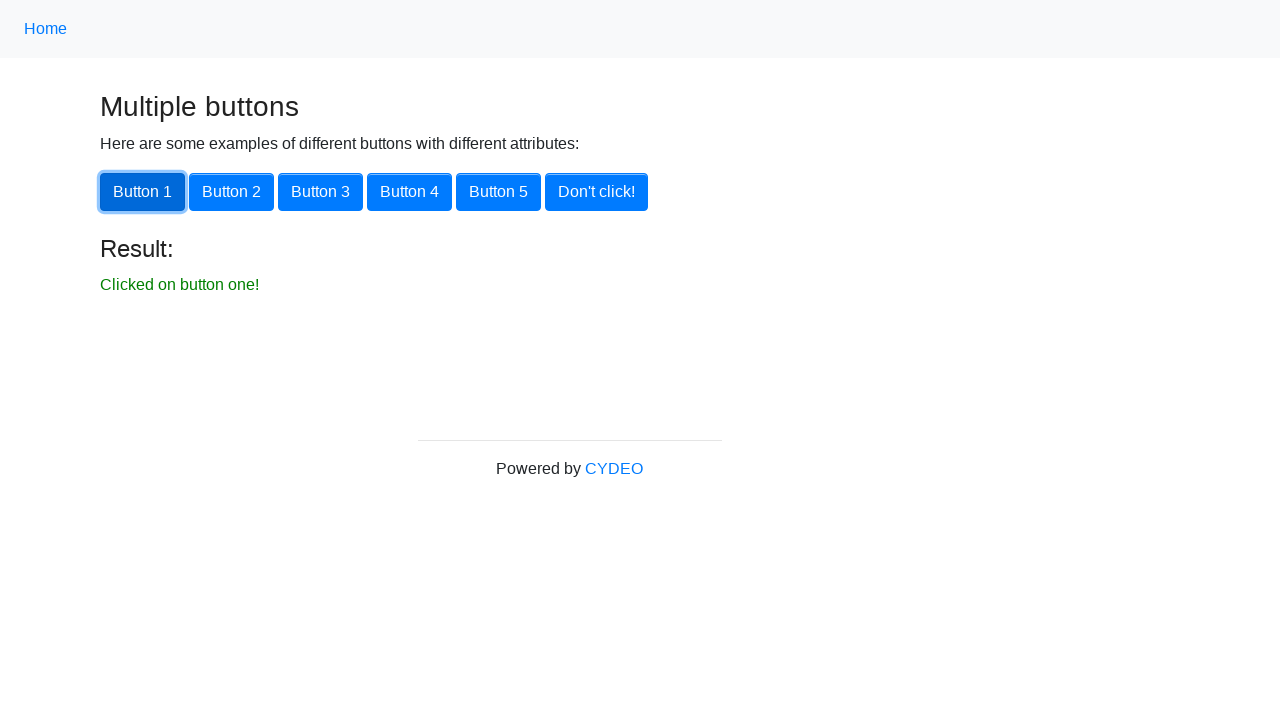

Clicked a button from the button collection at (232, 192) on button.btn.btn-primary >> nth=1
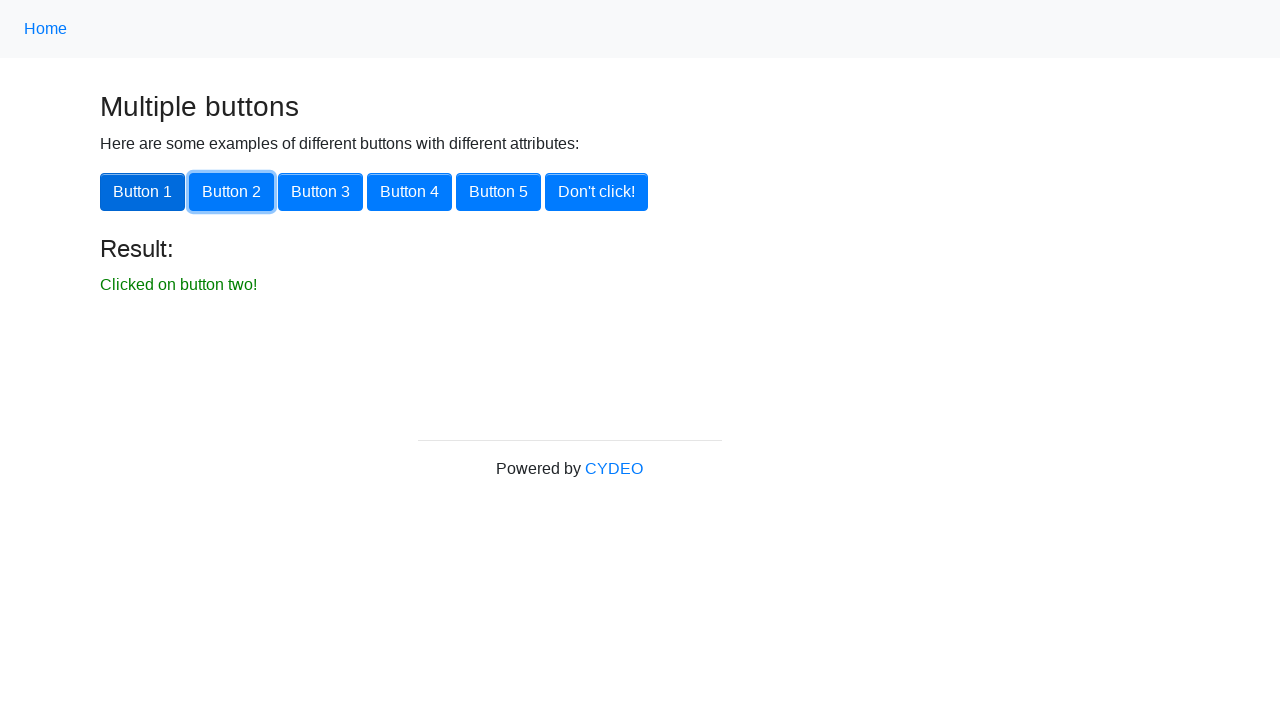

Result text updated and displayed
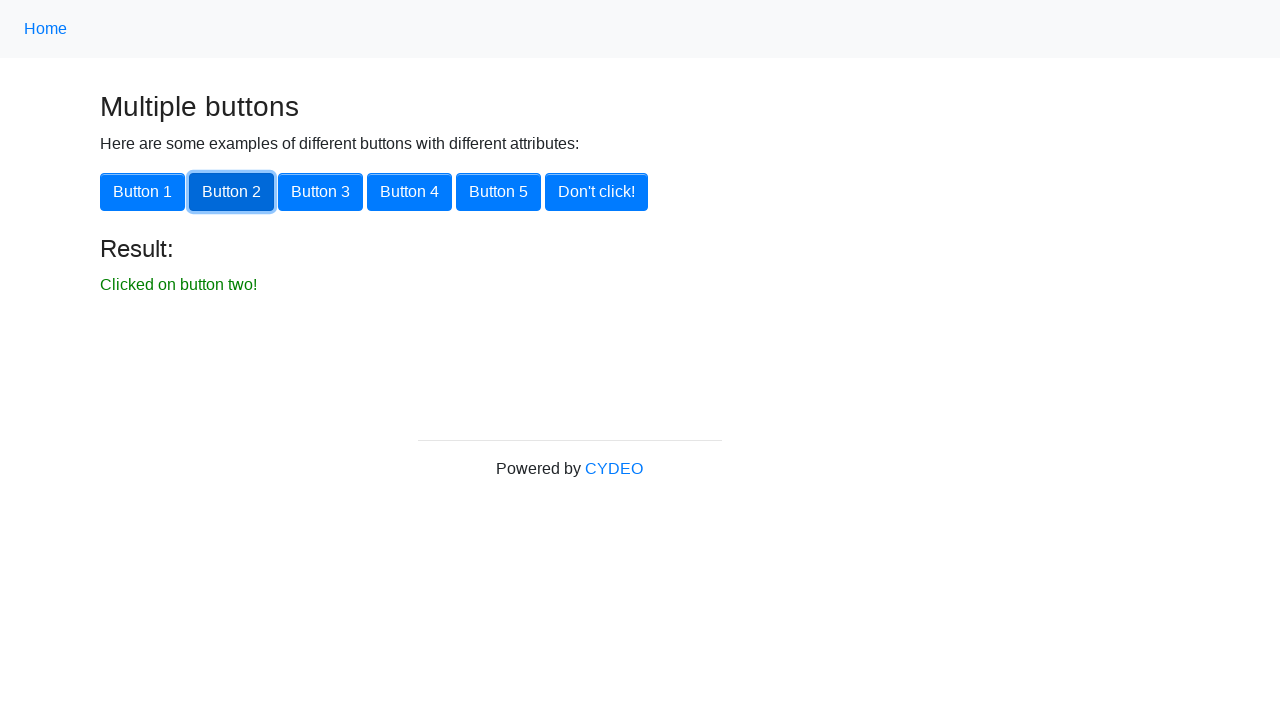

Clicked a button from the button collection at (320, 192) on button.btn.btn-primary >> nth=2
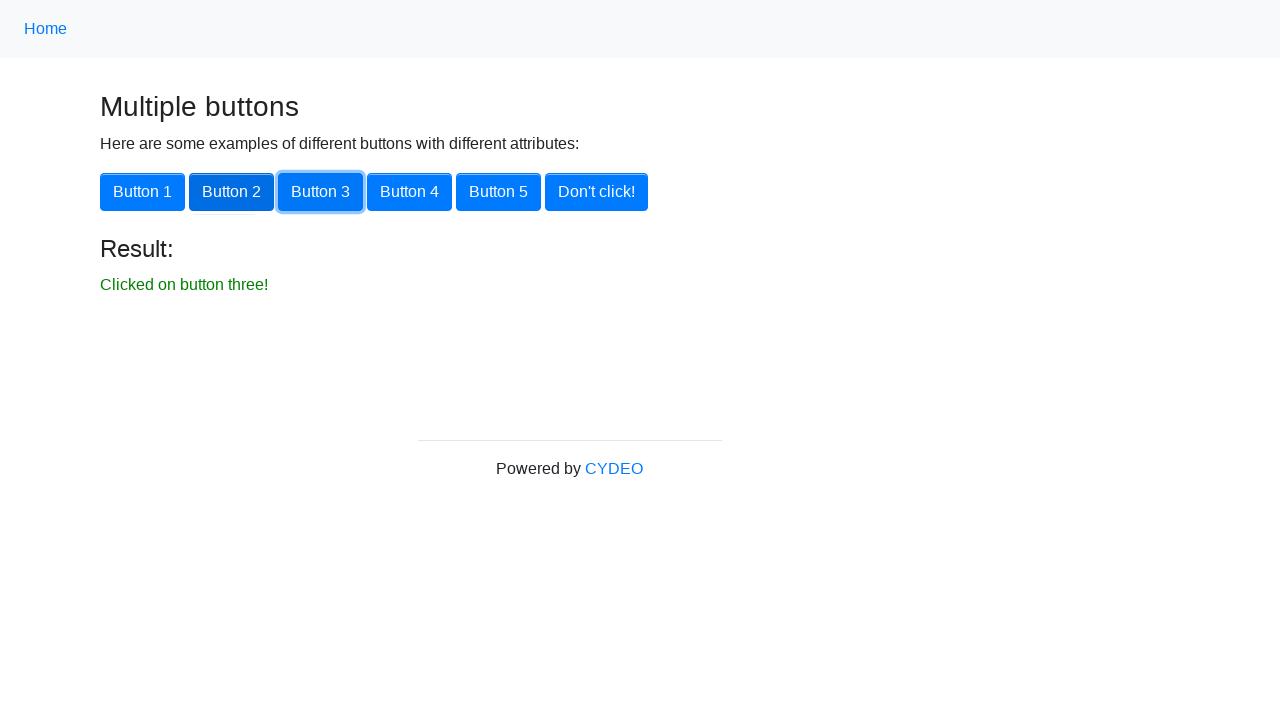

Result text updated and displayed
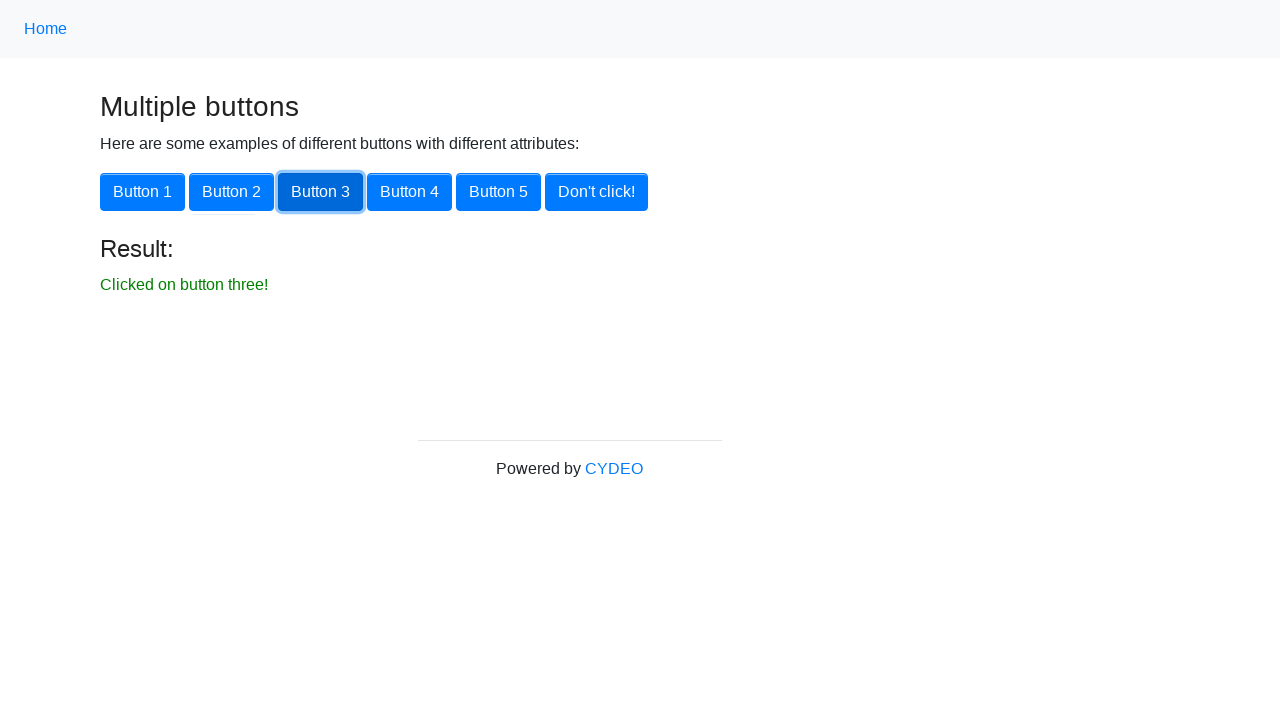

Clicked a button from the button collection at (410, 192) on button.btn.btn-primary >> nth=3
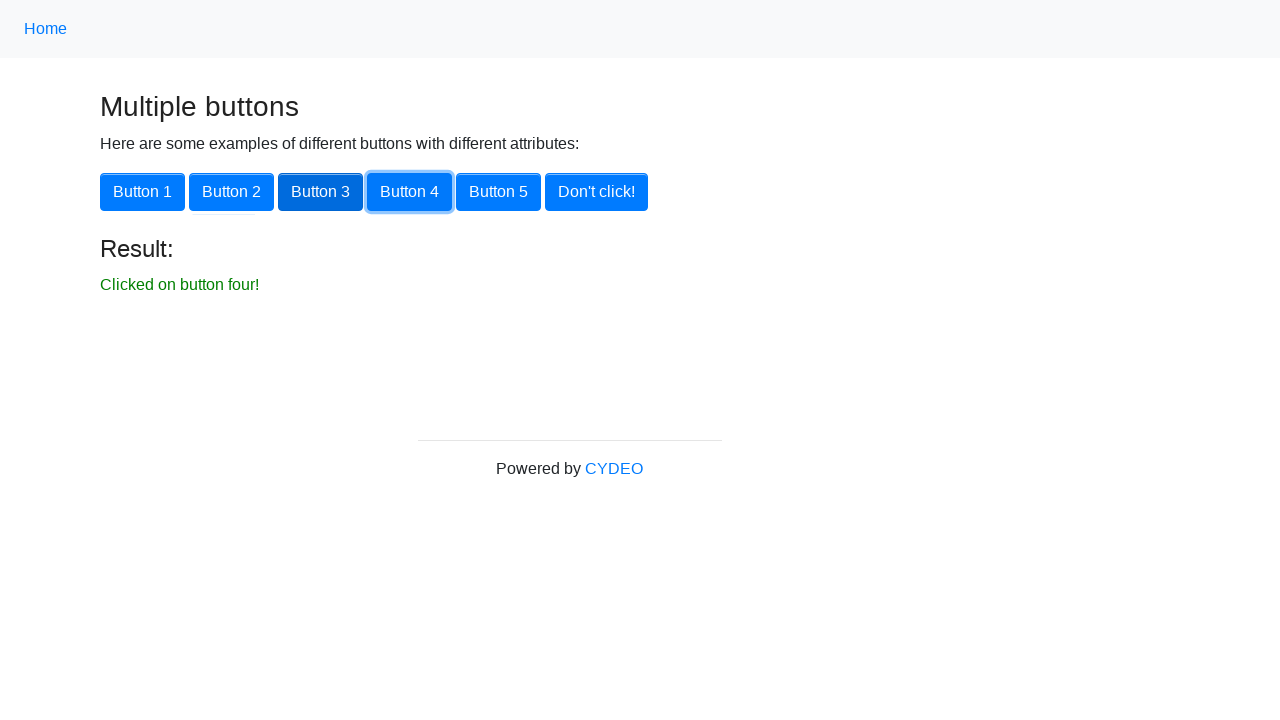

Result text updated and displayed
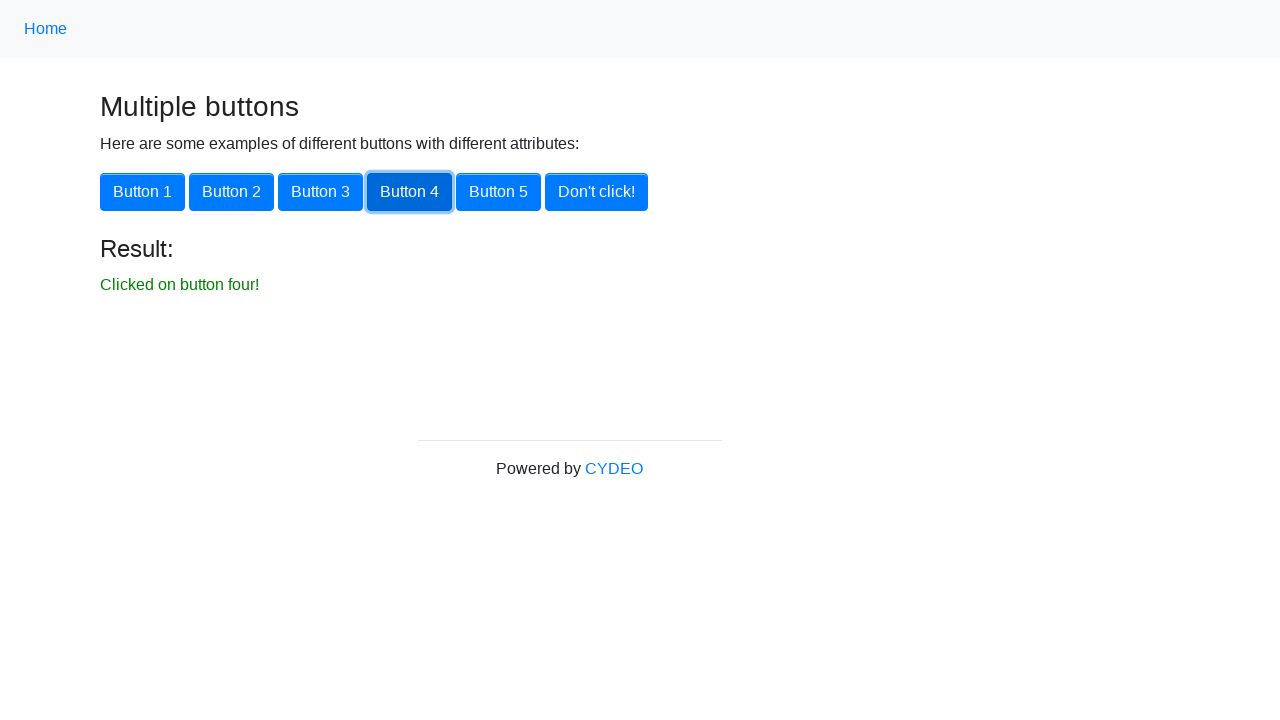

Clicked a button from the button collection at (498, 192) on button.btn.btn-primary >> nth=4
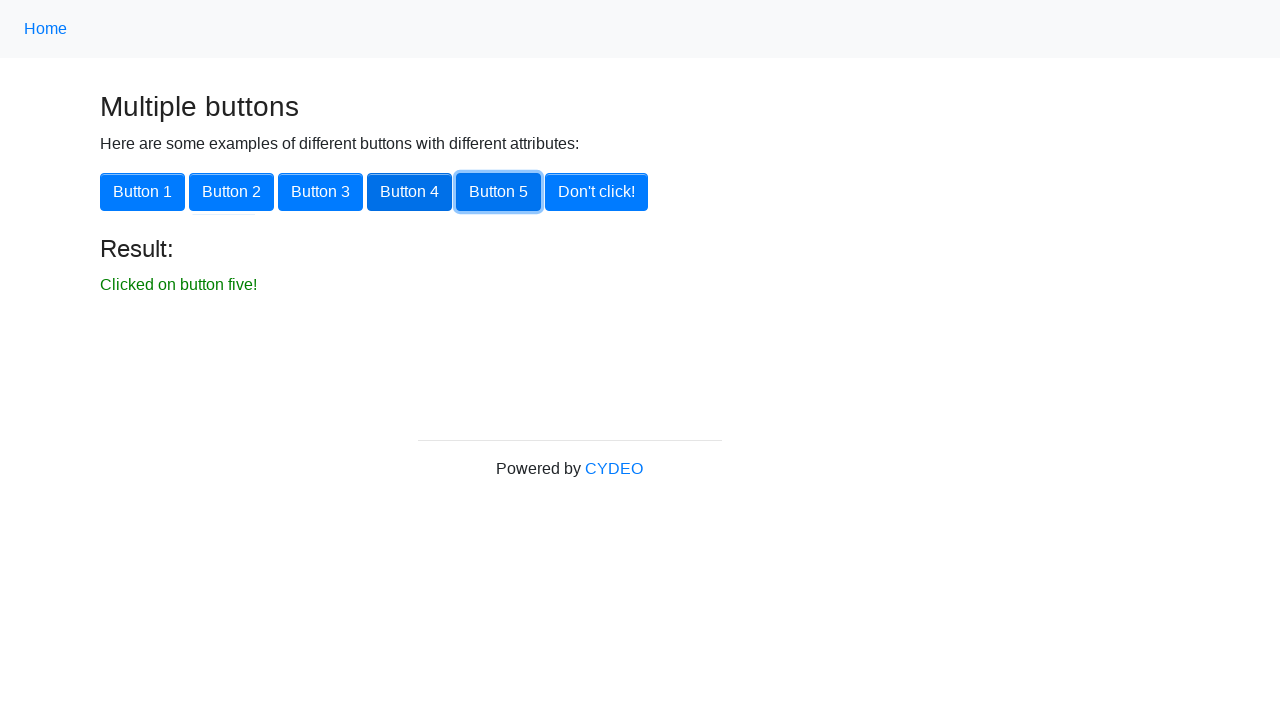

Result text updated and displayed
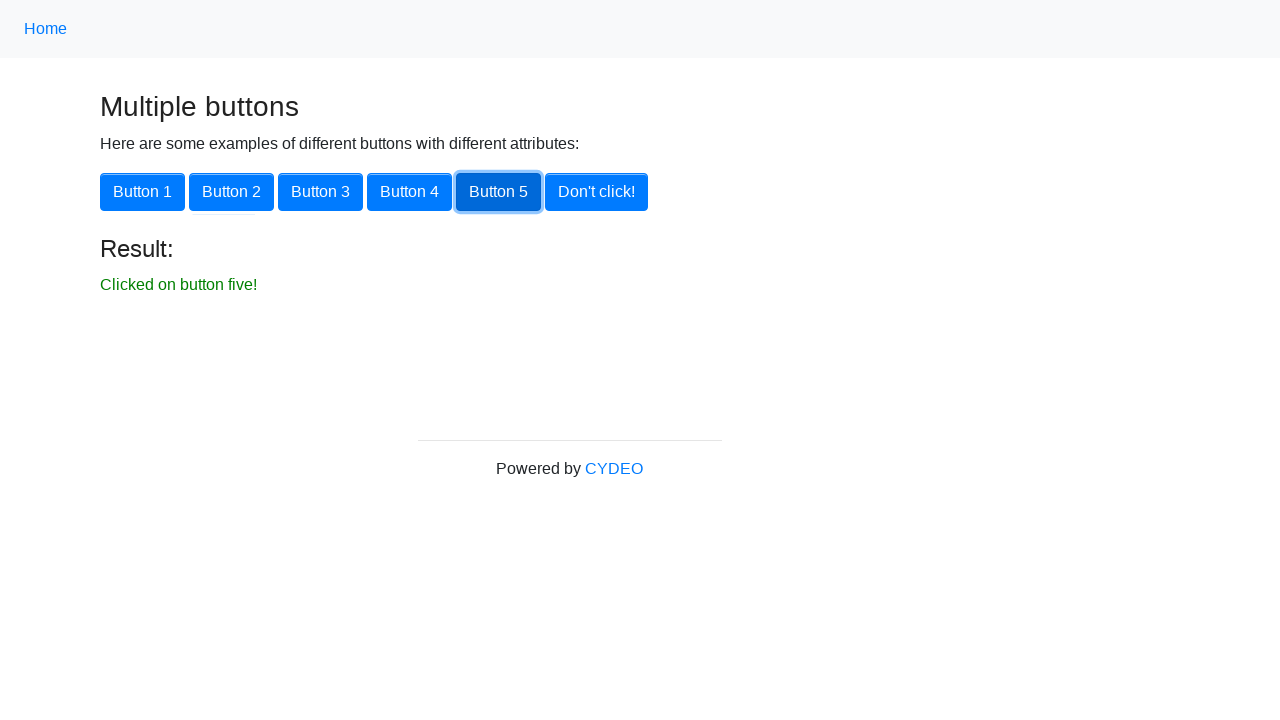

Clicked a button from the button collection at (596, 192) on button.btn.btn-primary >> nth=5
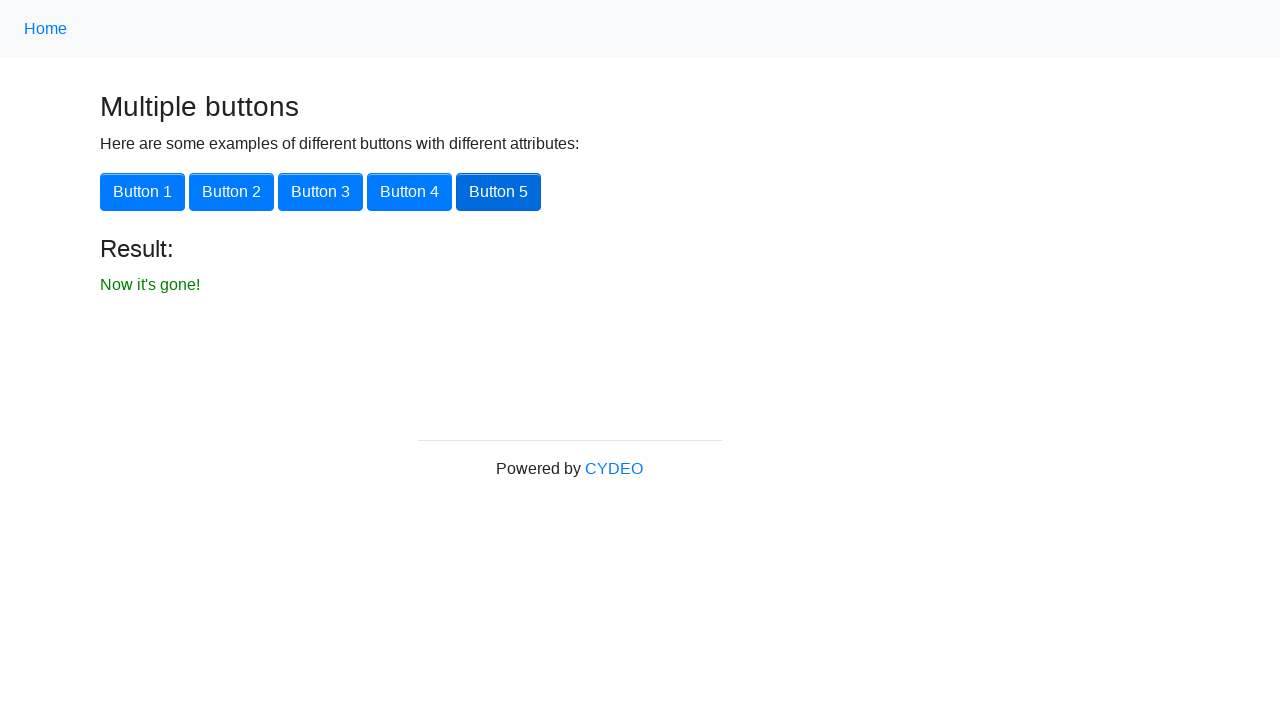

Result text updated and displayed
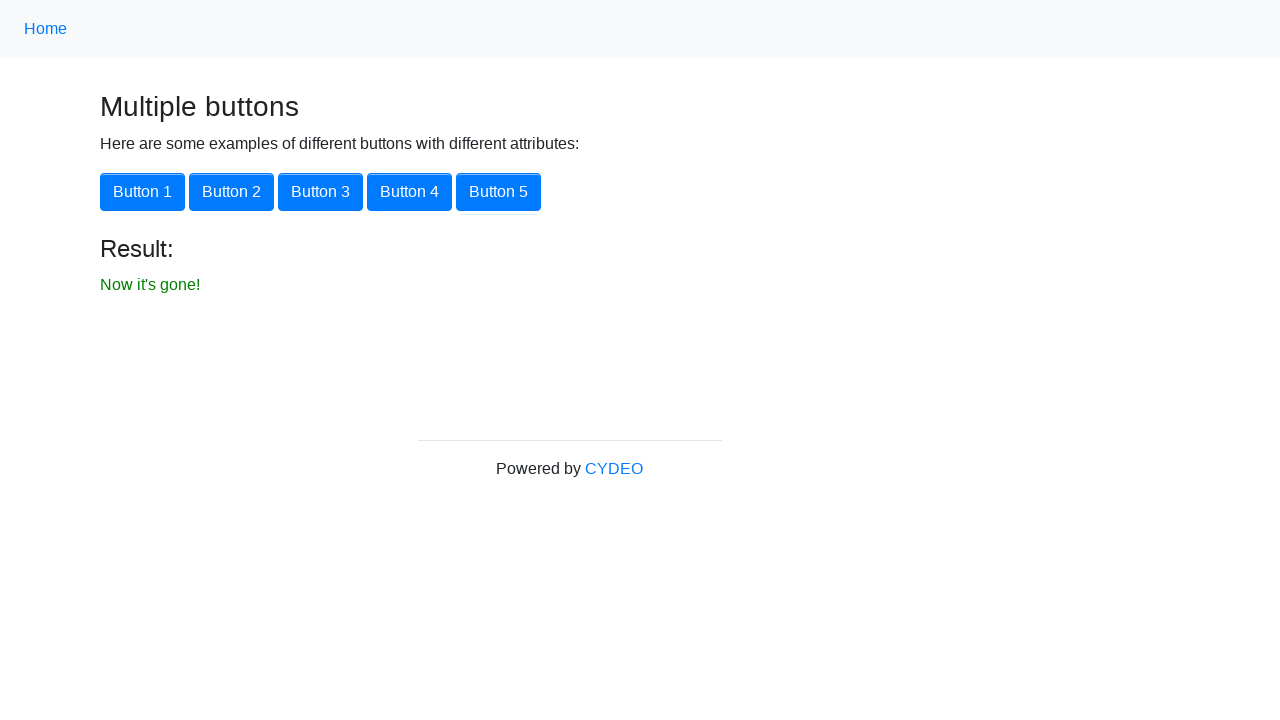

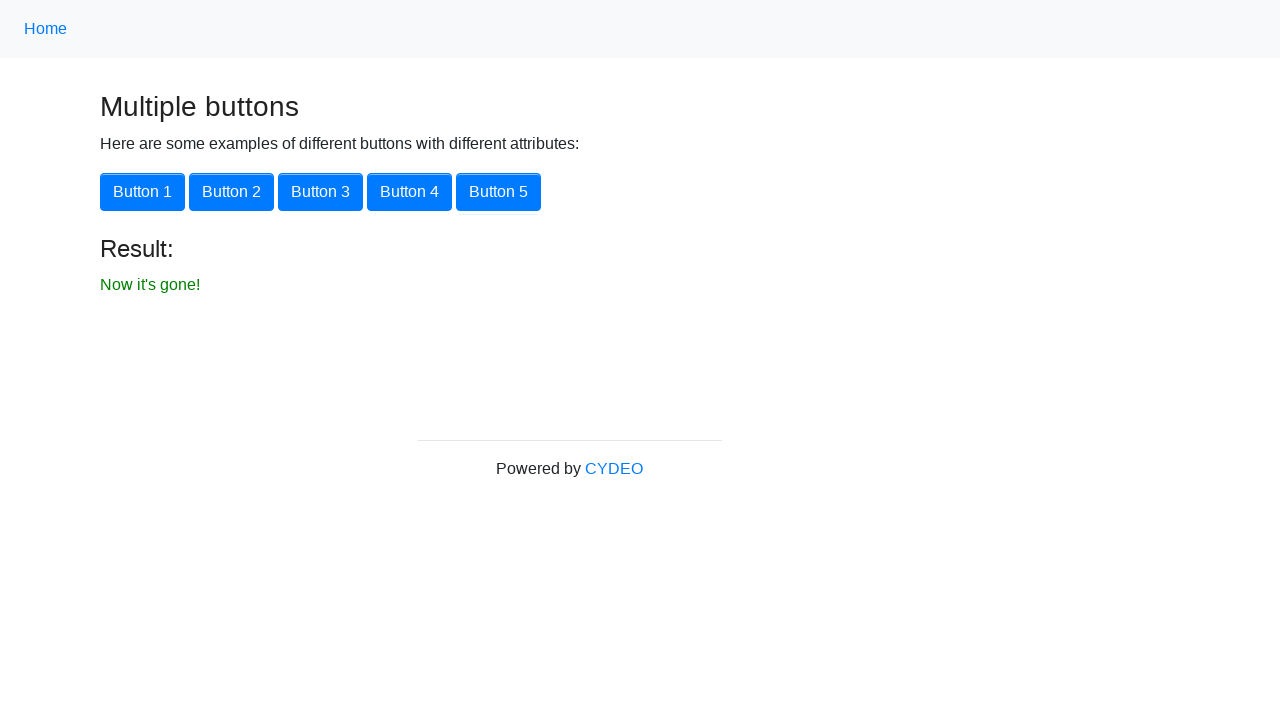